Tests the About Us page by navigating to it and verifying that the contact email is displayed

Starting URL: https://wearecommunity.io/

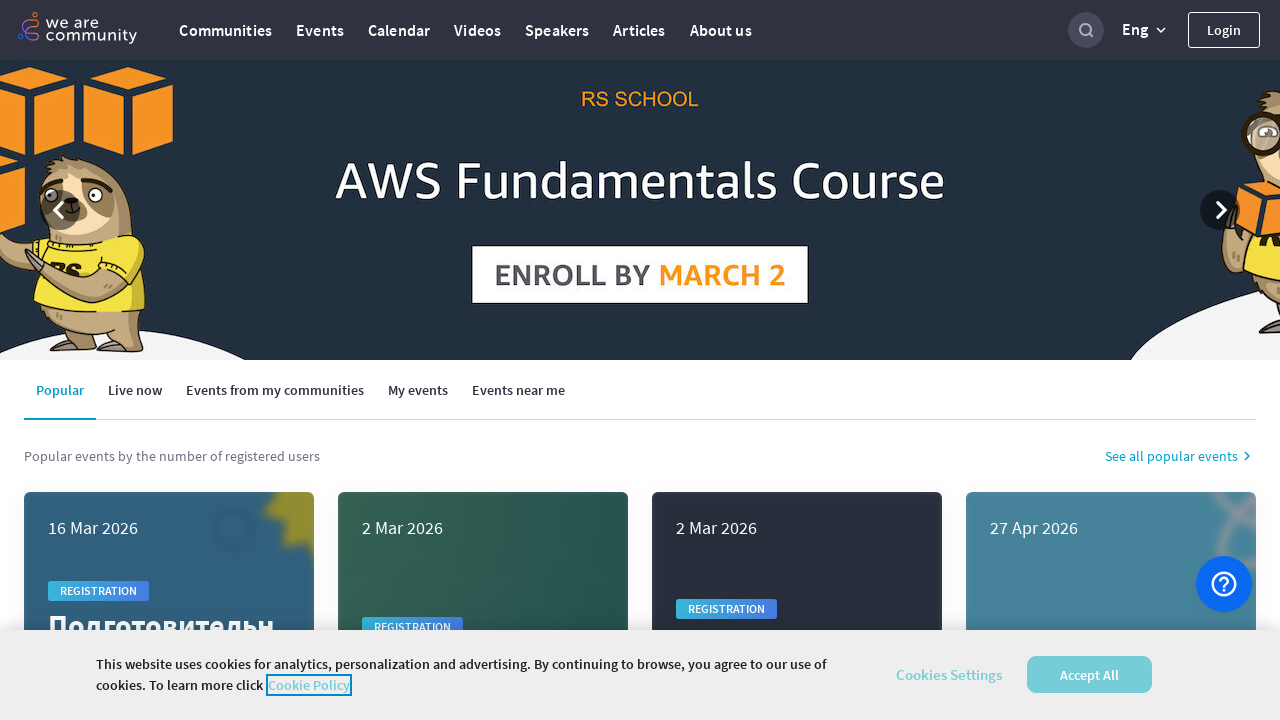

Clicked on the About Us navigation item at (721, 30) on li.nav-item:nth-child(7) > a:nth-child(1)
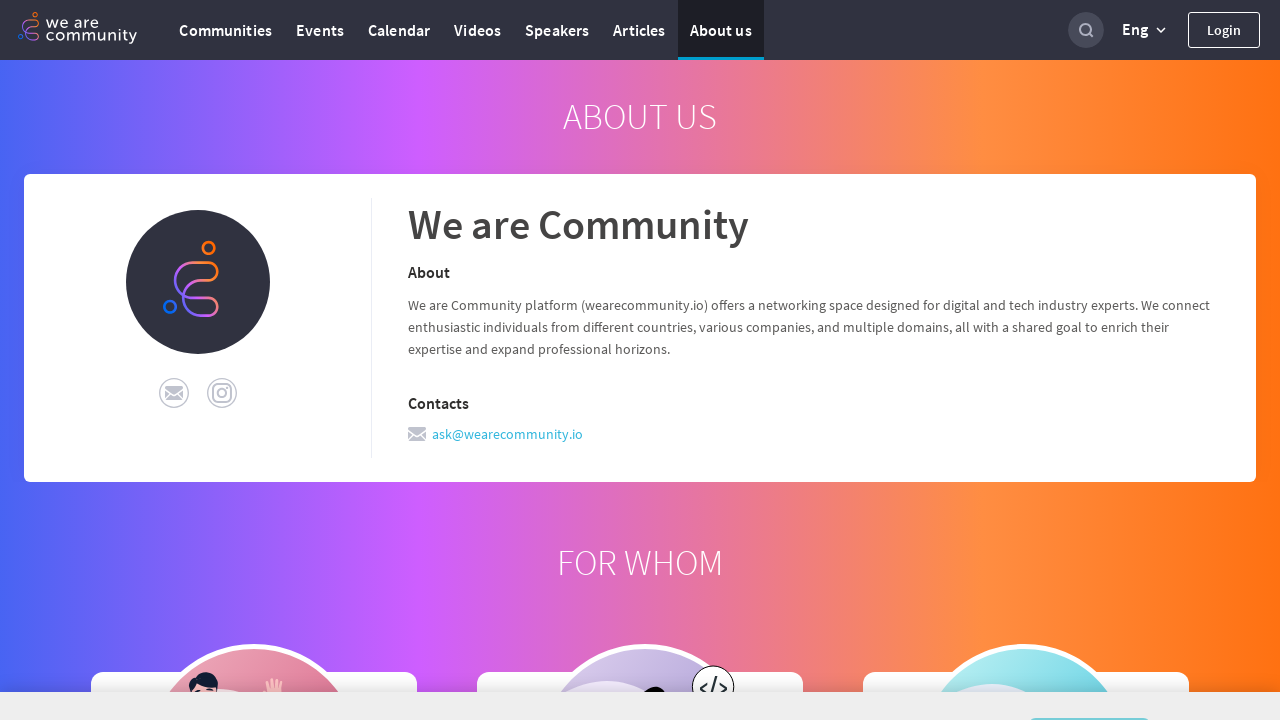

Contact email element loaded on About Us page
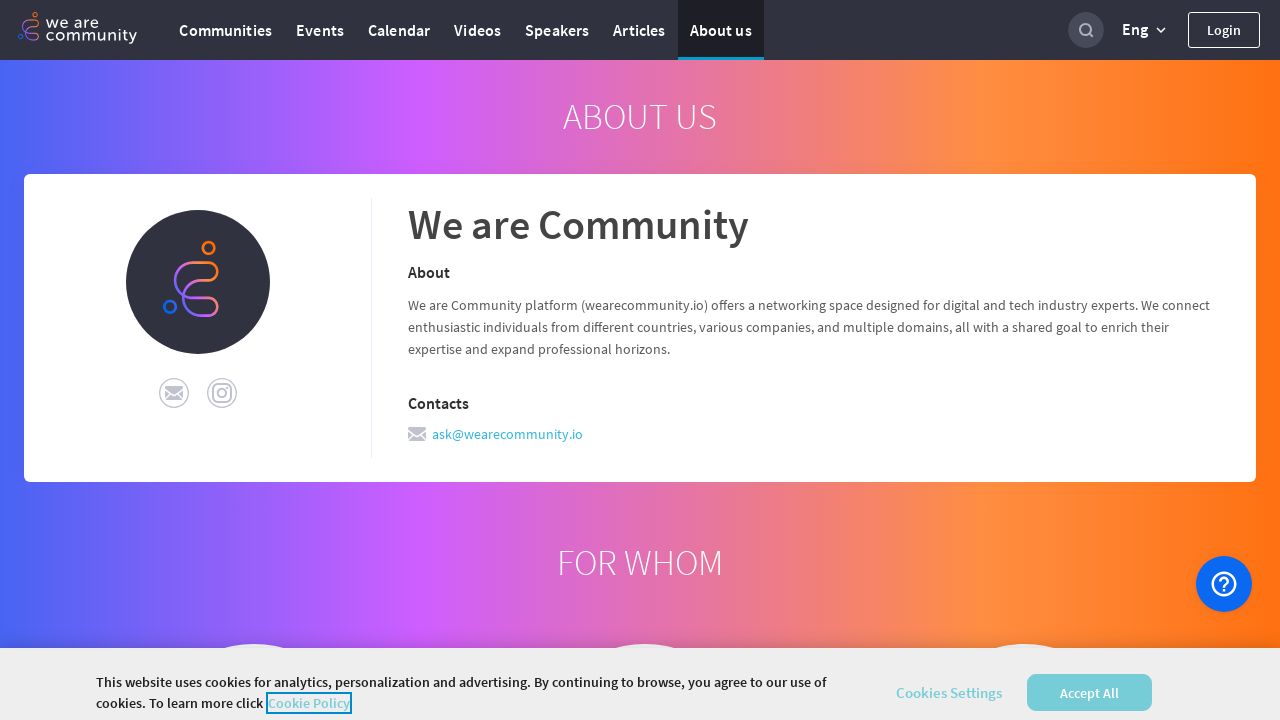

Located the contact email element
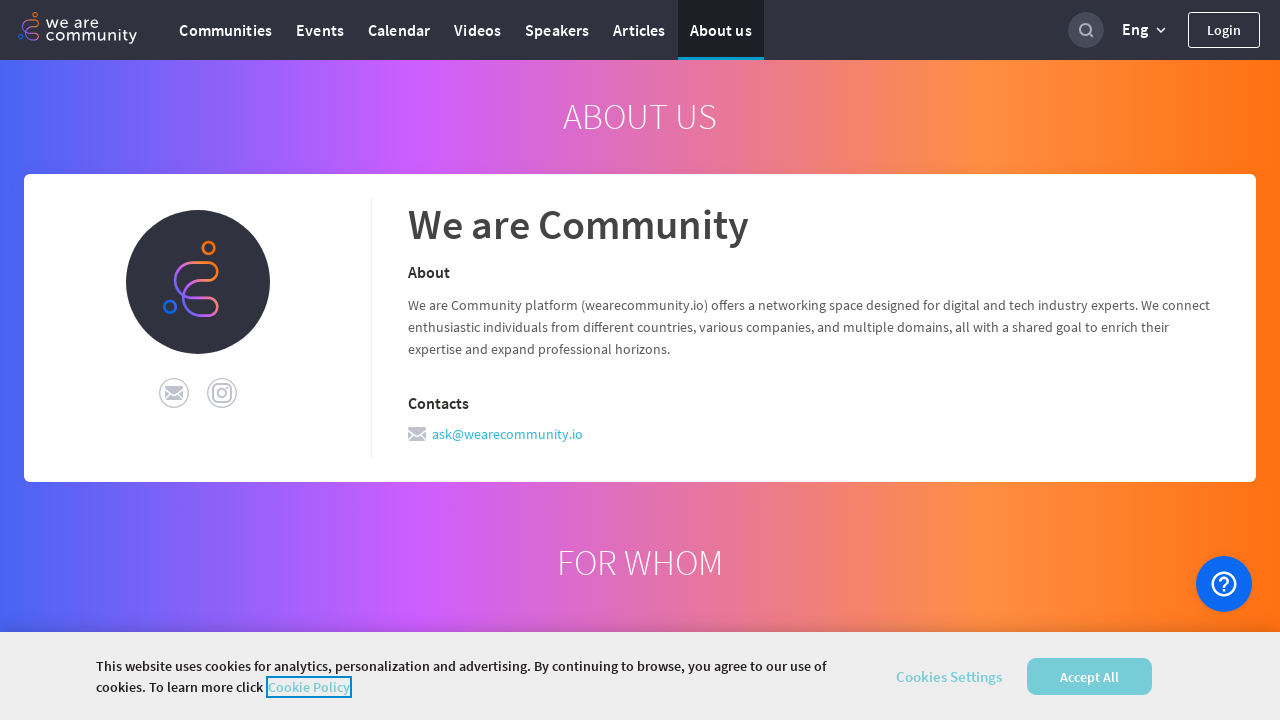

Verified that the contact email is visible
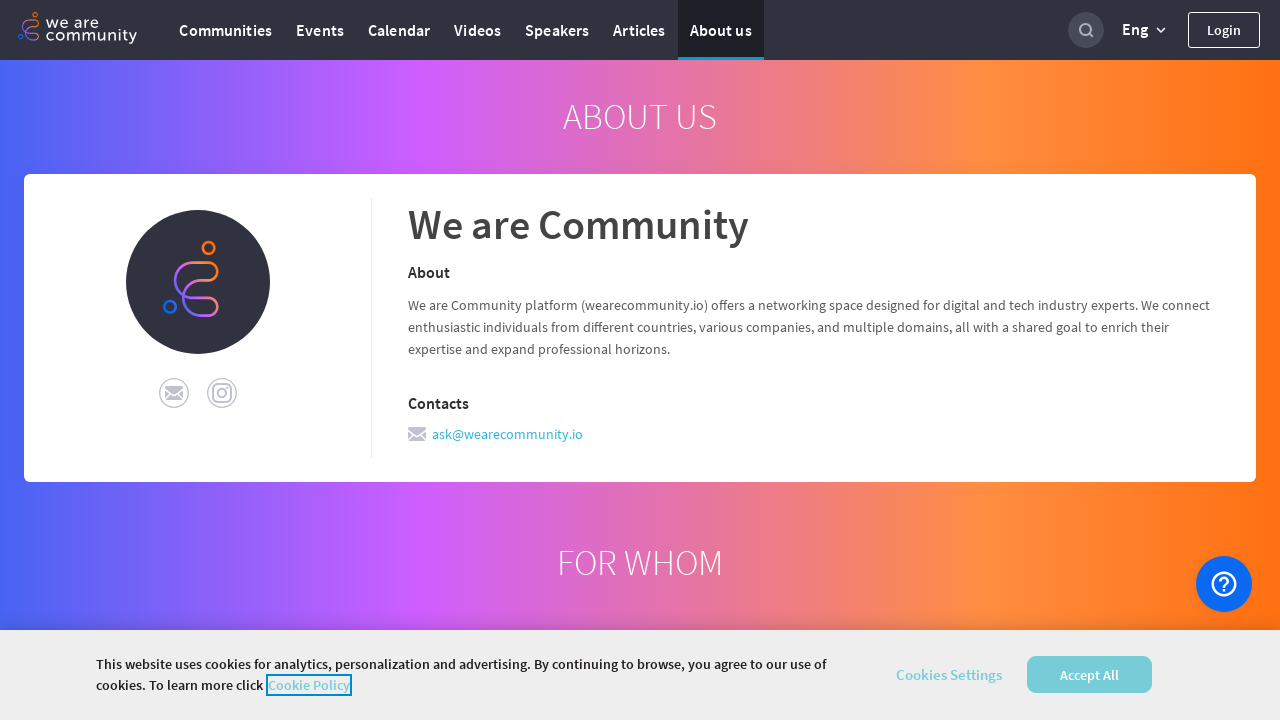

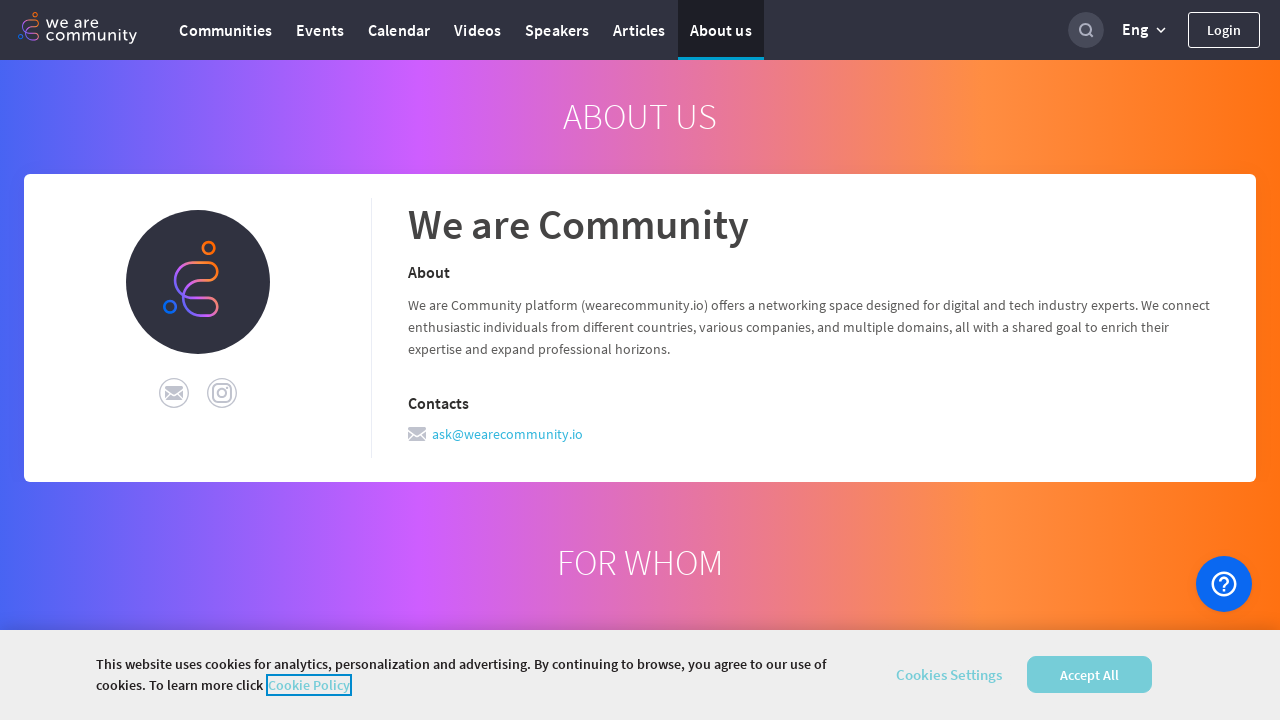